Tests browser navigation functionality by clicking links and using back, forward, and refresh navigation methods, then verifies the final page title

Starting URL: https://the-internet.herokuapp.com/

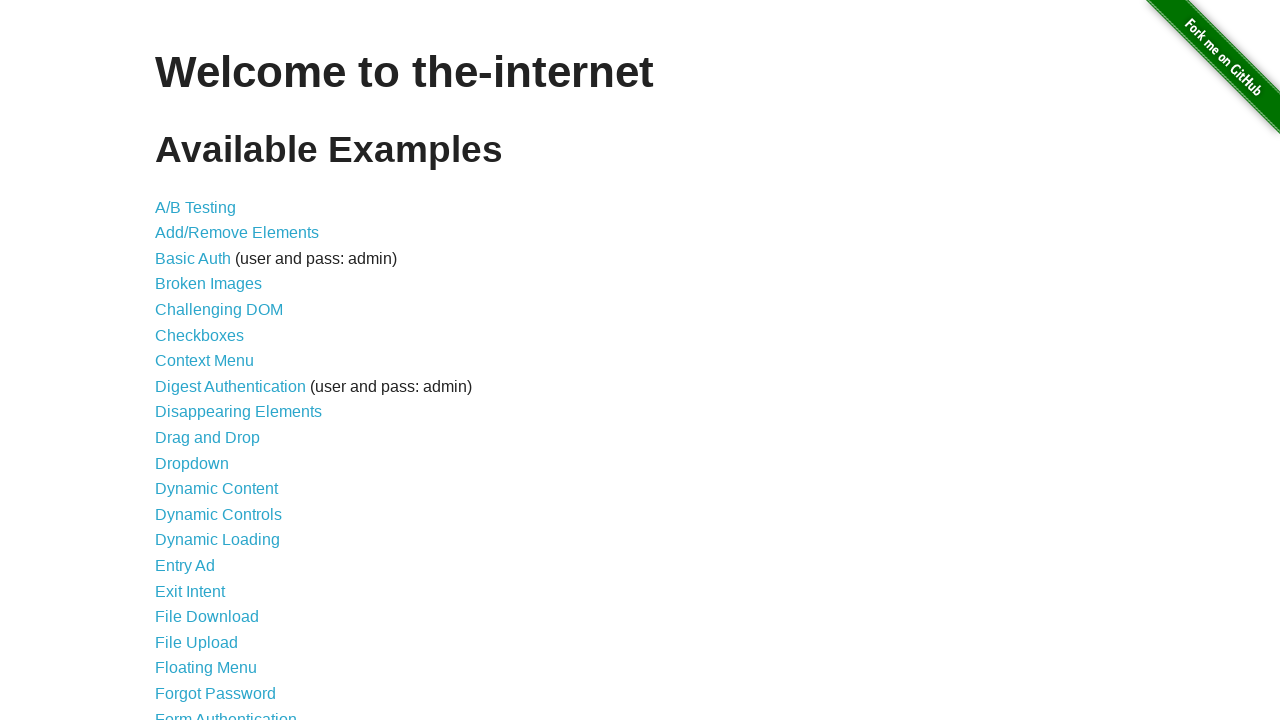

Navigated to the-internet.herokuapp.com home page
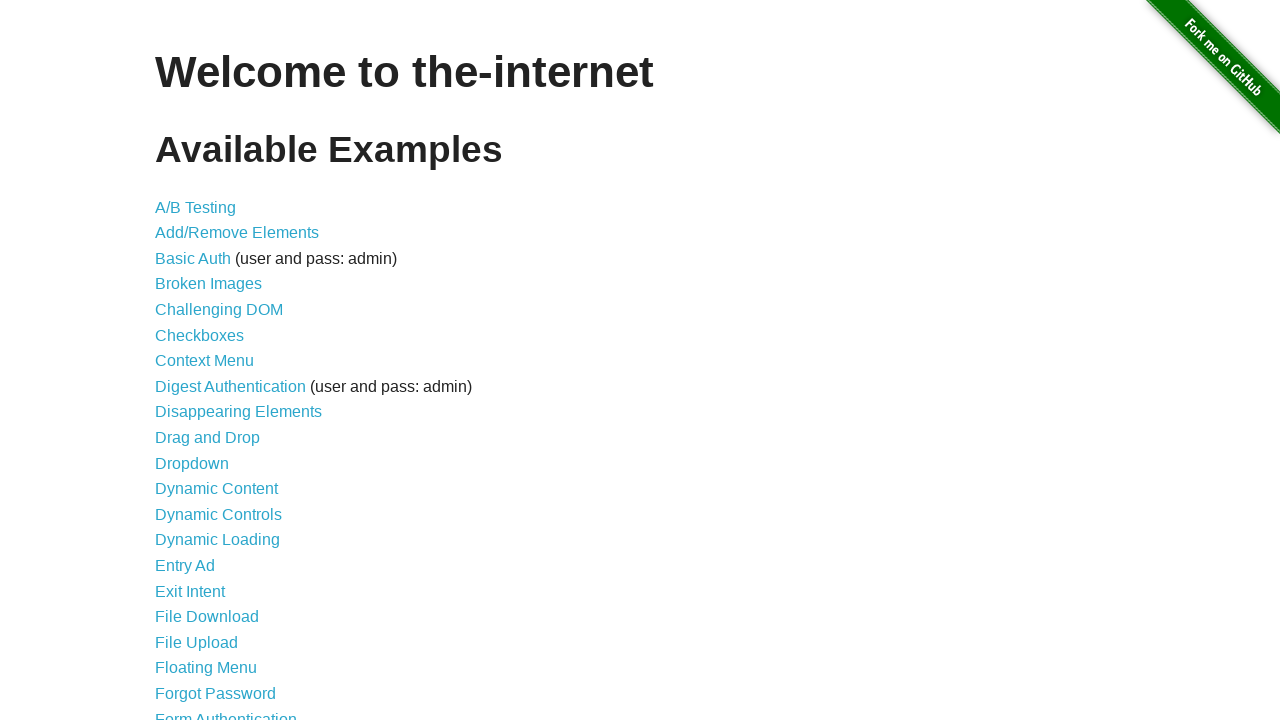

Clicked on Form Authentication link at (226, 712) on text=Form Authentication
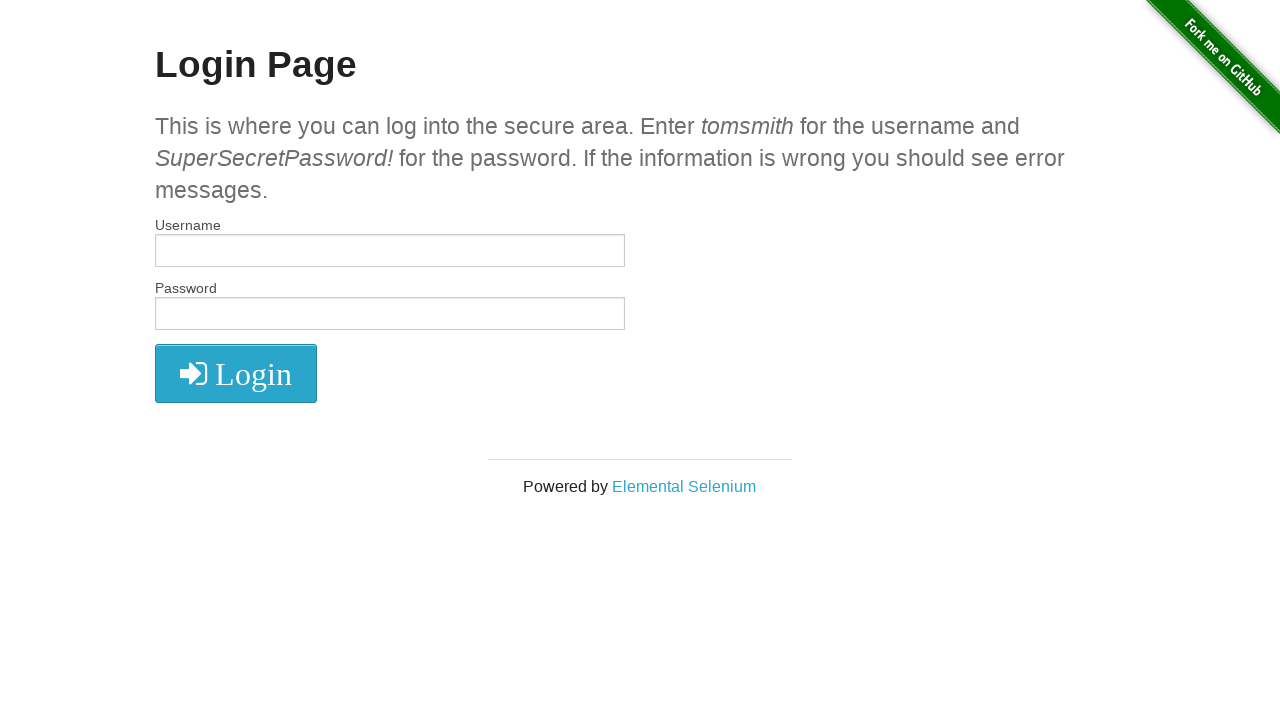

Navigated back to main page using back button
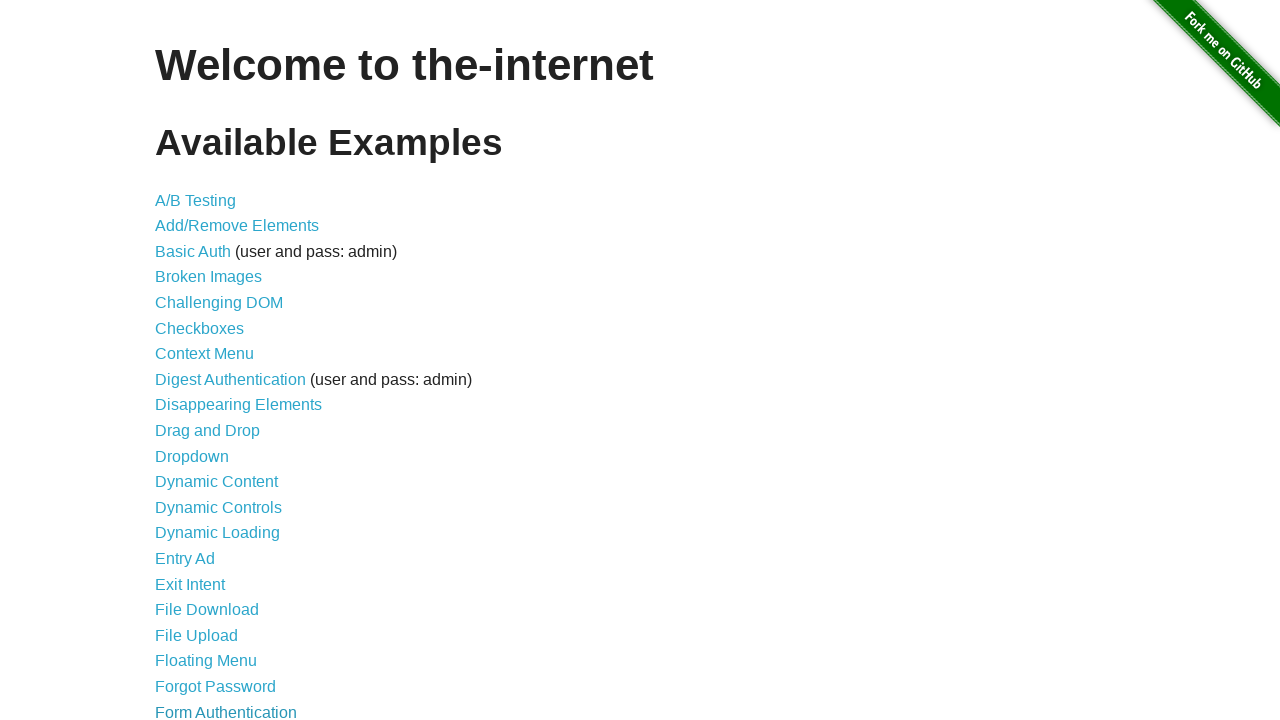

Clicked on Drag and Drop link at (208, 431) on text=Drag and Drop
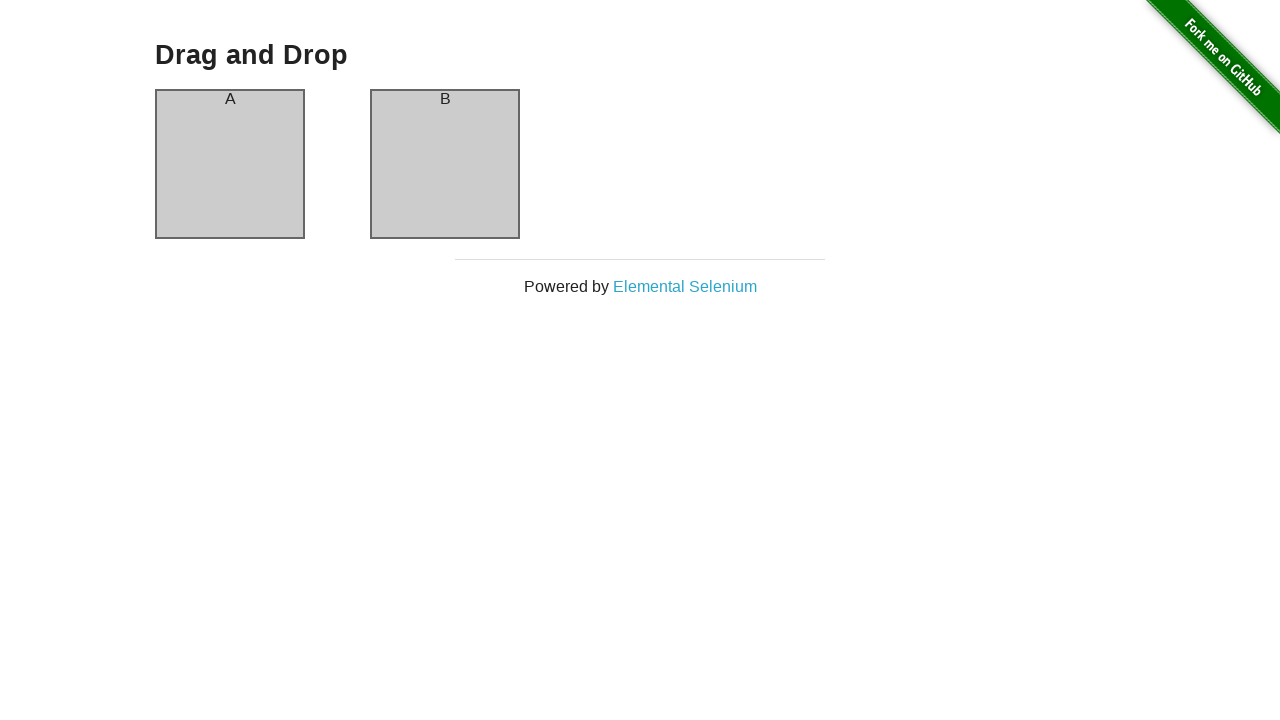

Refreshed the current page
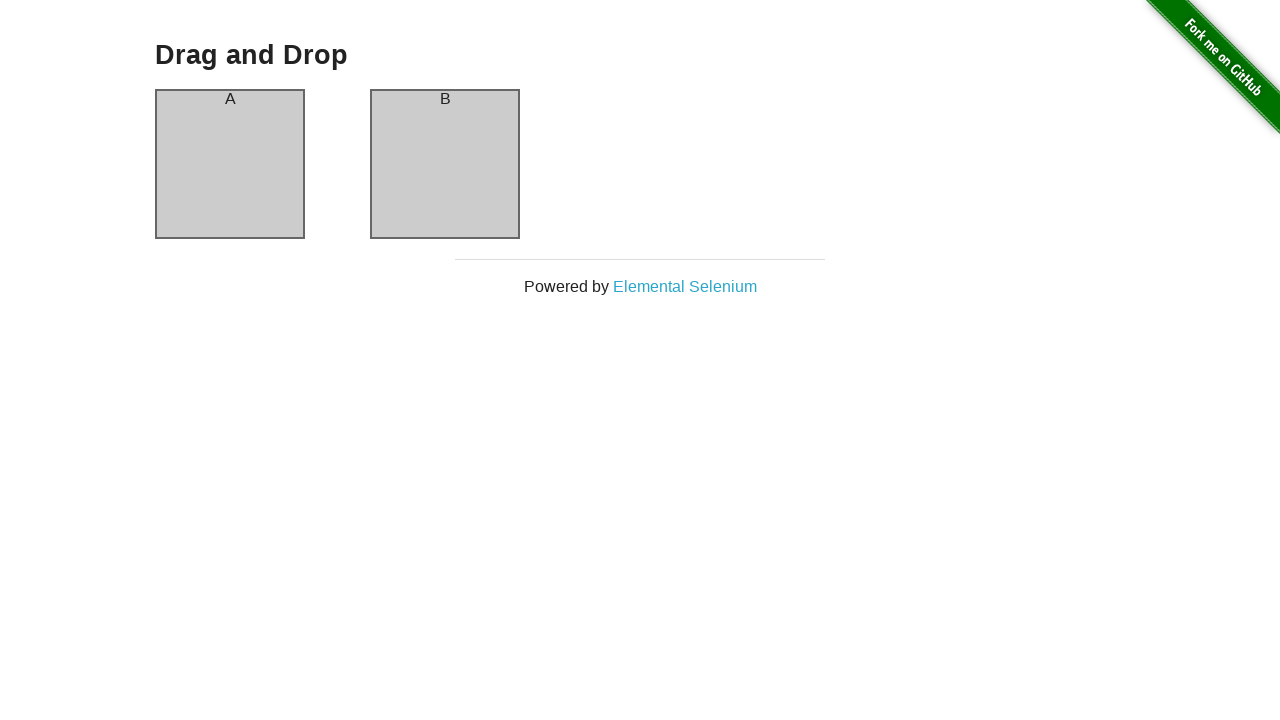

Navigated back to main page using back button
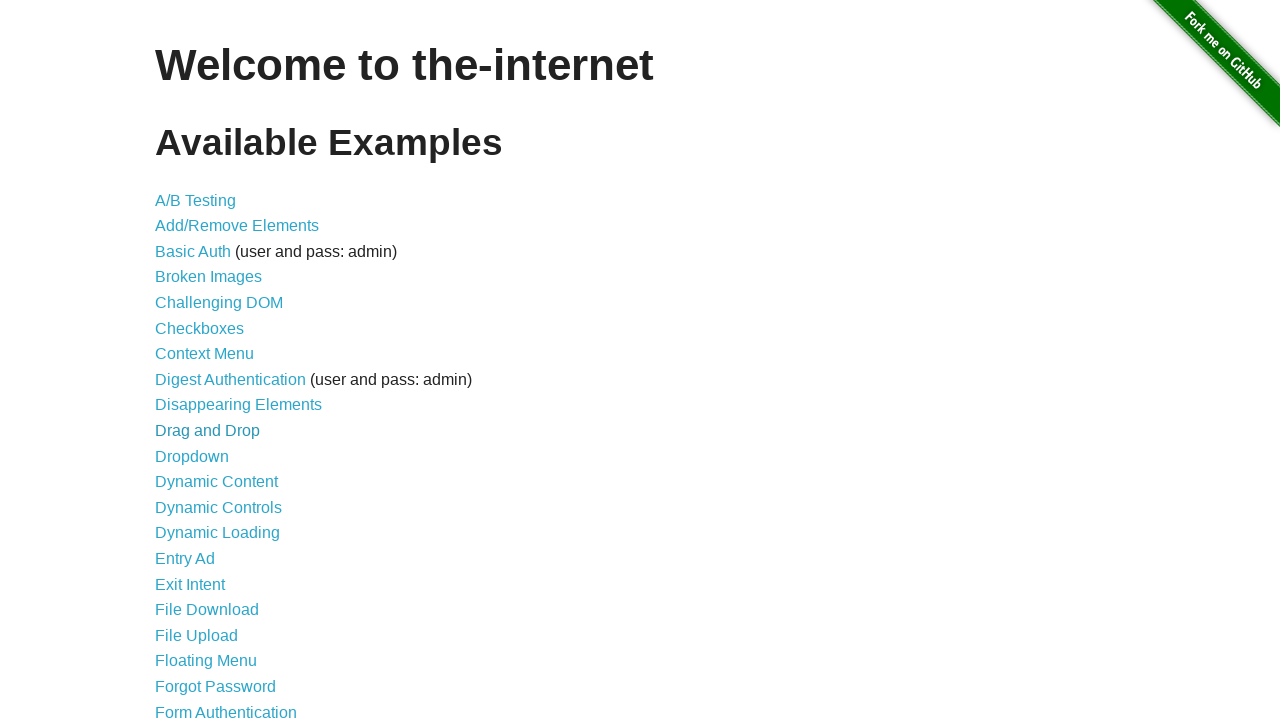

Navigated forward to Drag and Drop page using forward button
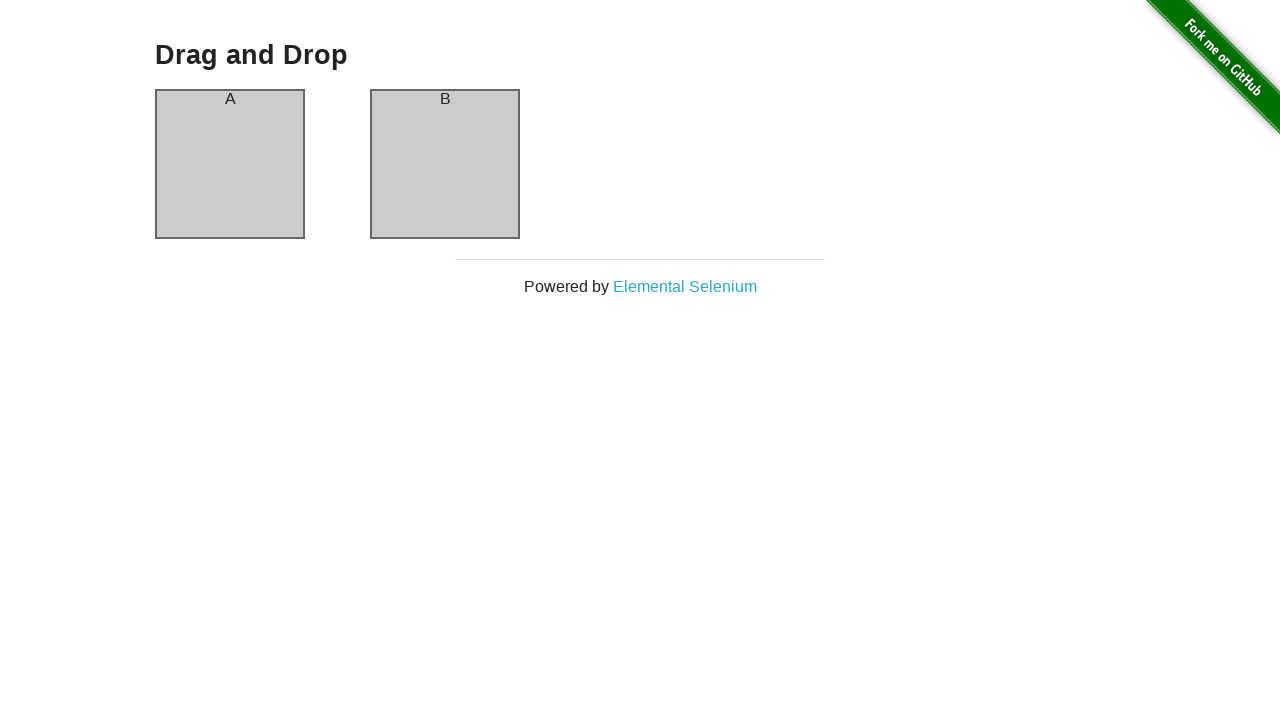

Verified page title is 'Drag and Drop'
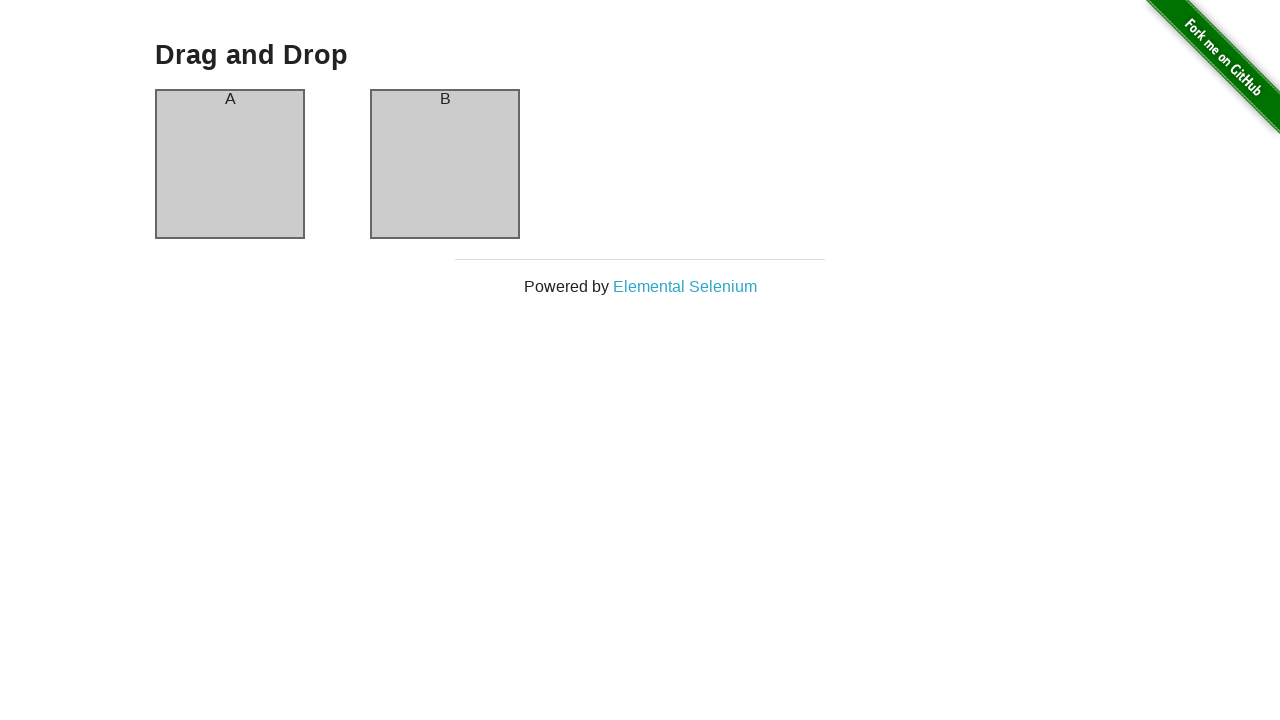

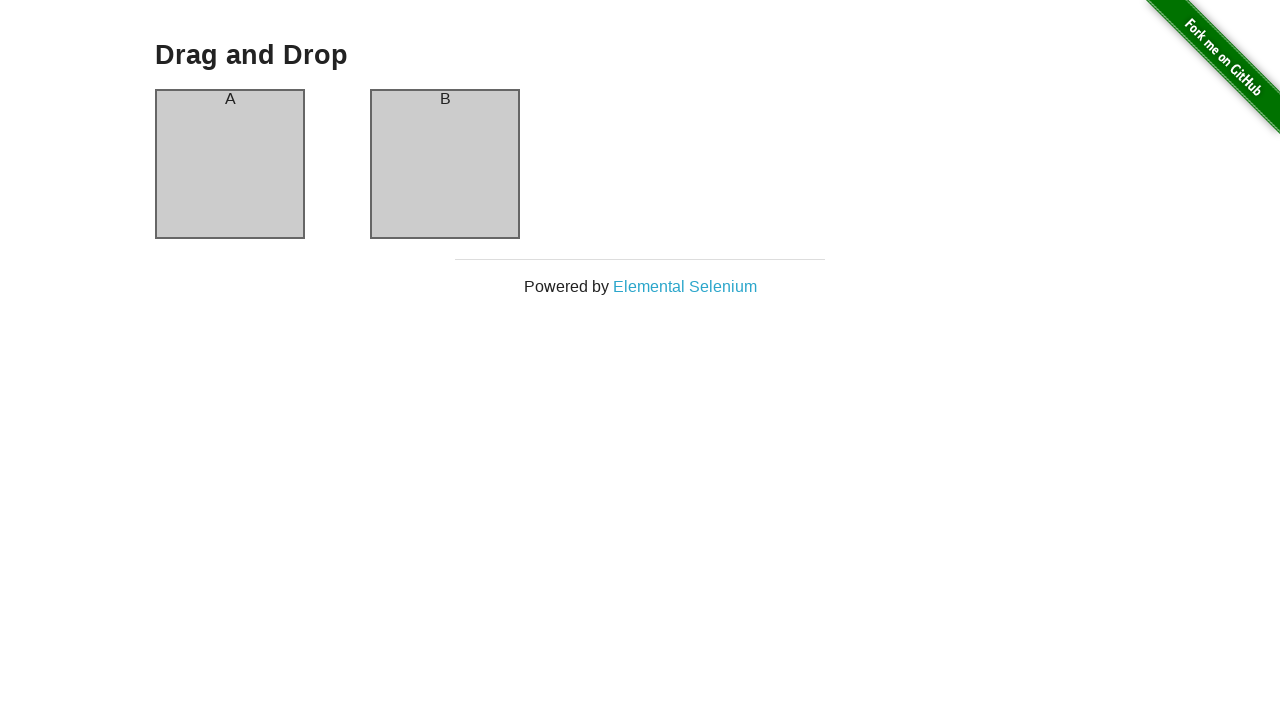